Tests window switching using Set and Iterator methods by clicking a link that opens a new window, switching to it, and then closing it

Starting URL: http://the-internet.herokuapp.com/windows

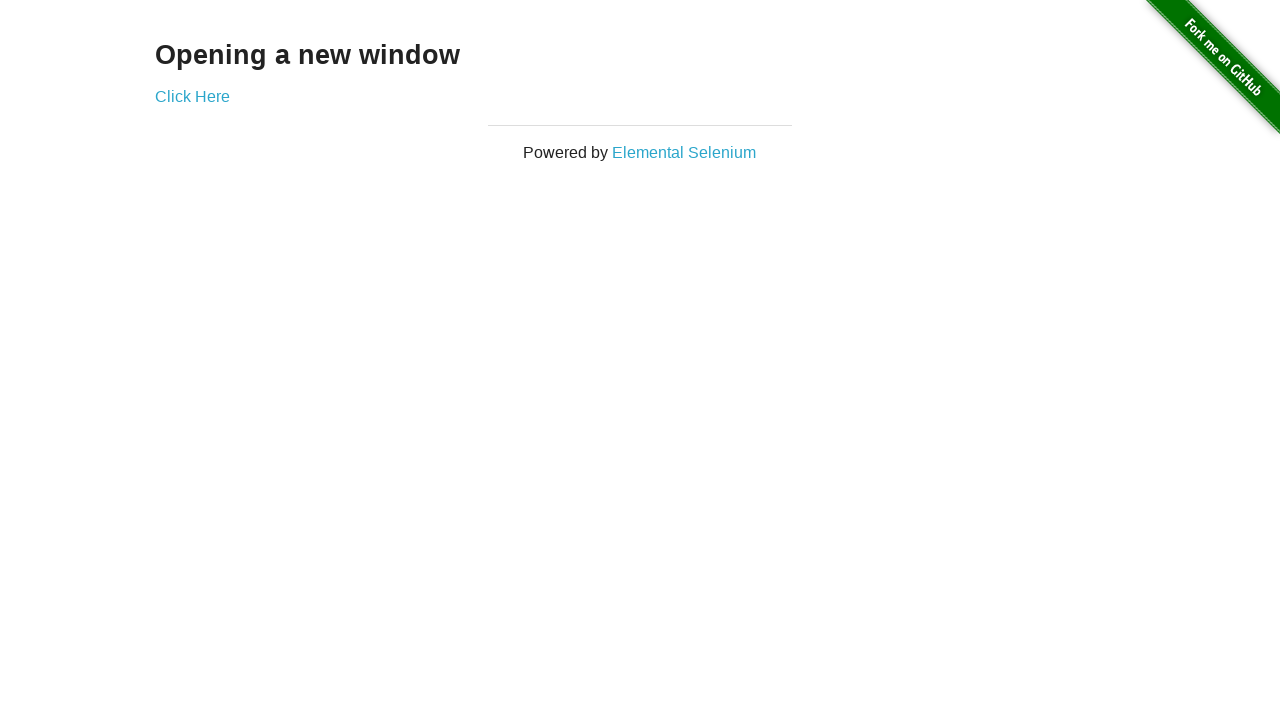

Clicked 'Click Here' link to open new window at (192, 96) on text=Click Here
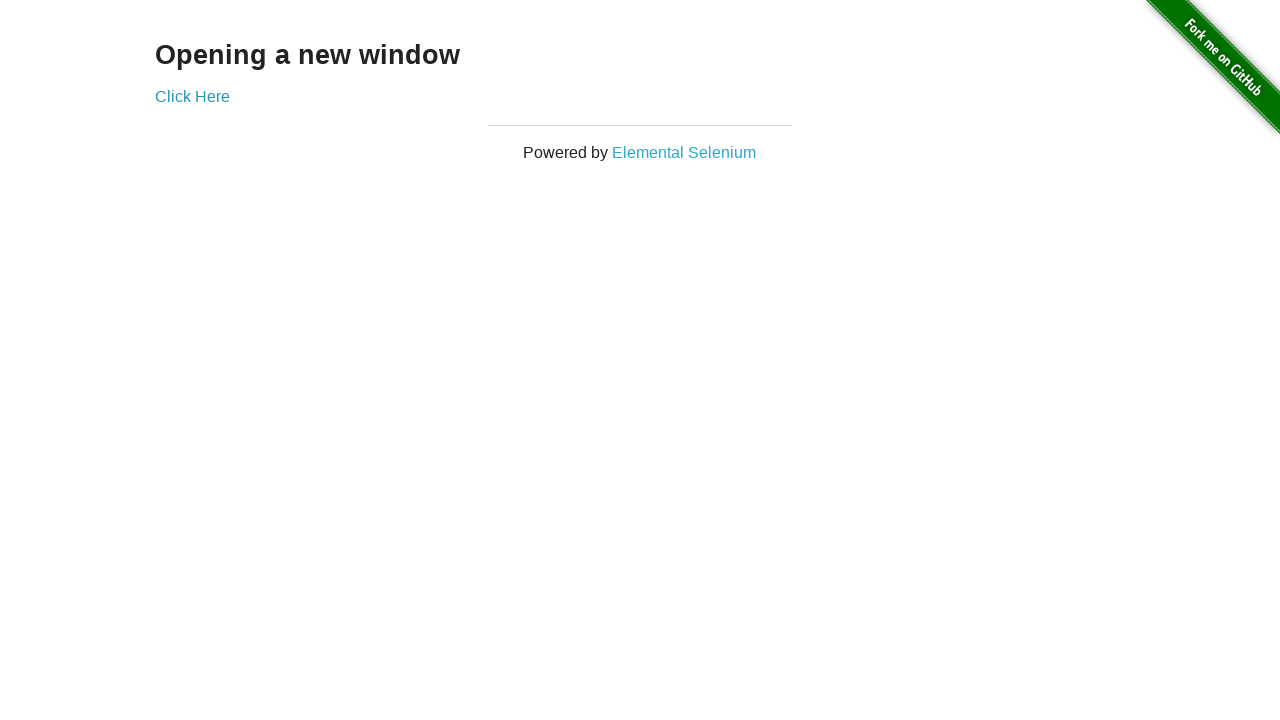

New window/tab opened and captured at (192, 96) on text=Click Here
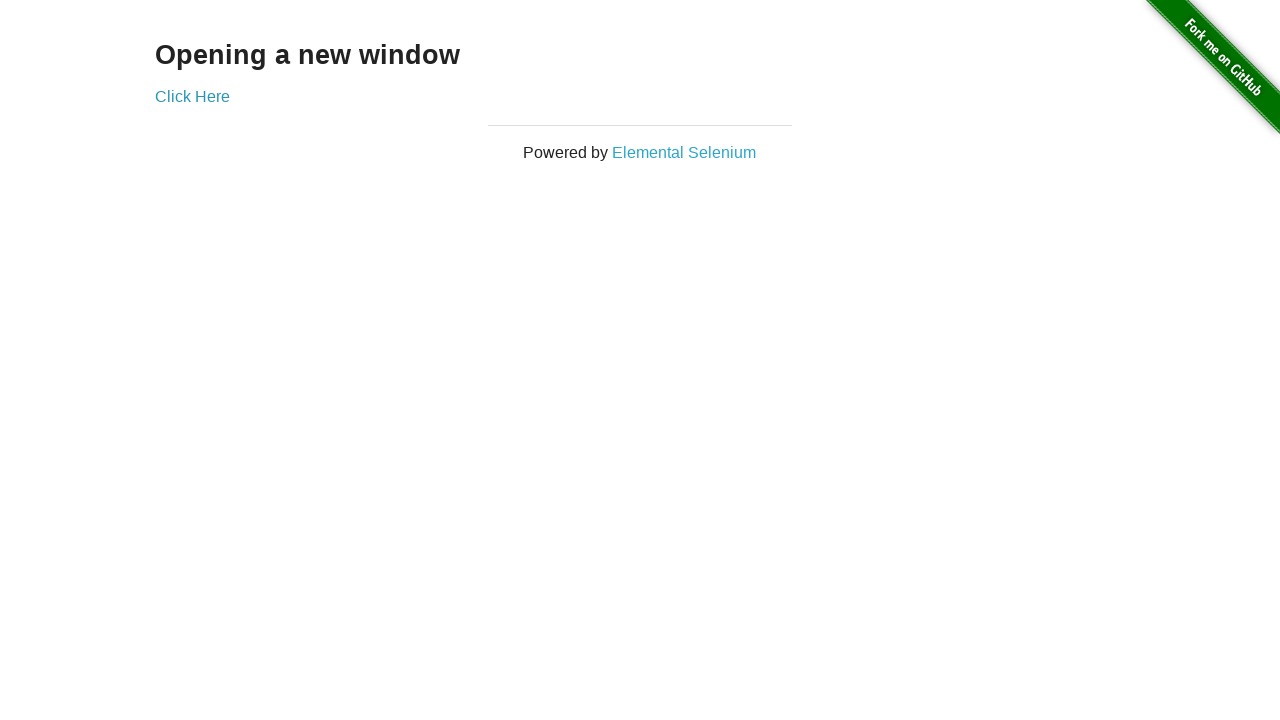

Retrieved h3 text from new window: New Window
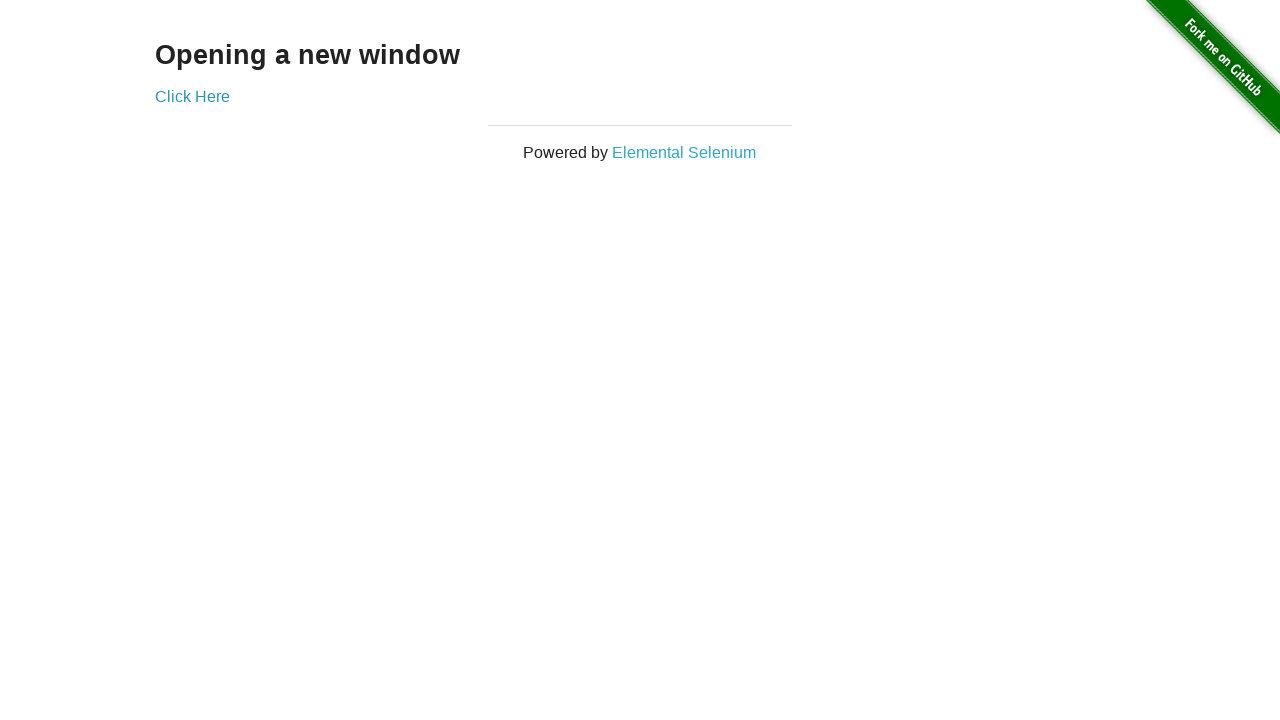

Closed new window/tab
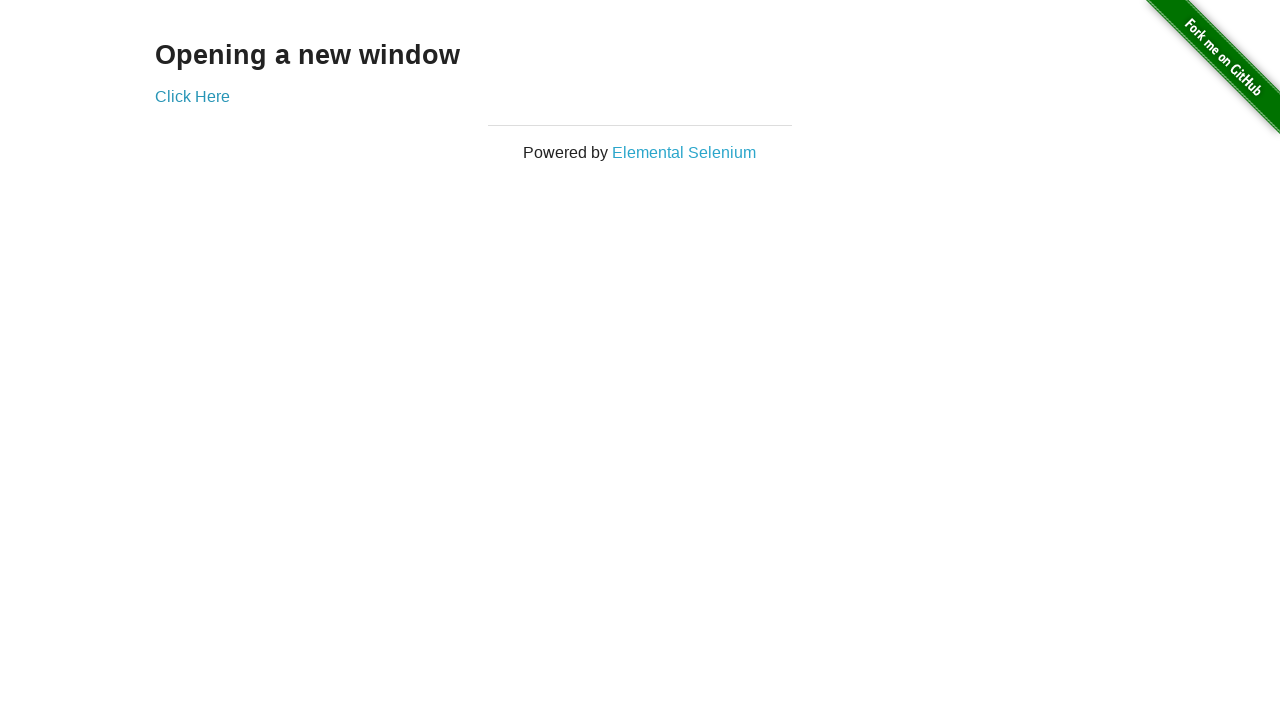

Clicked 'Click Here' link again in original window at (192, 96) on text=Click Here
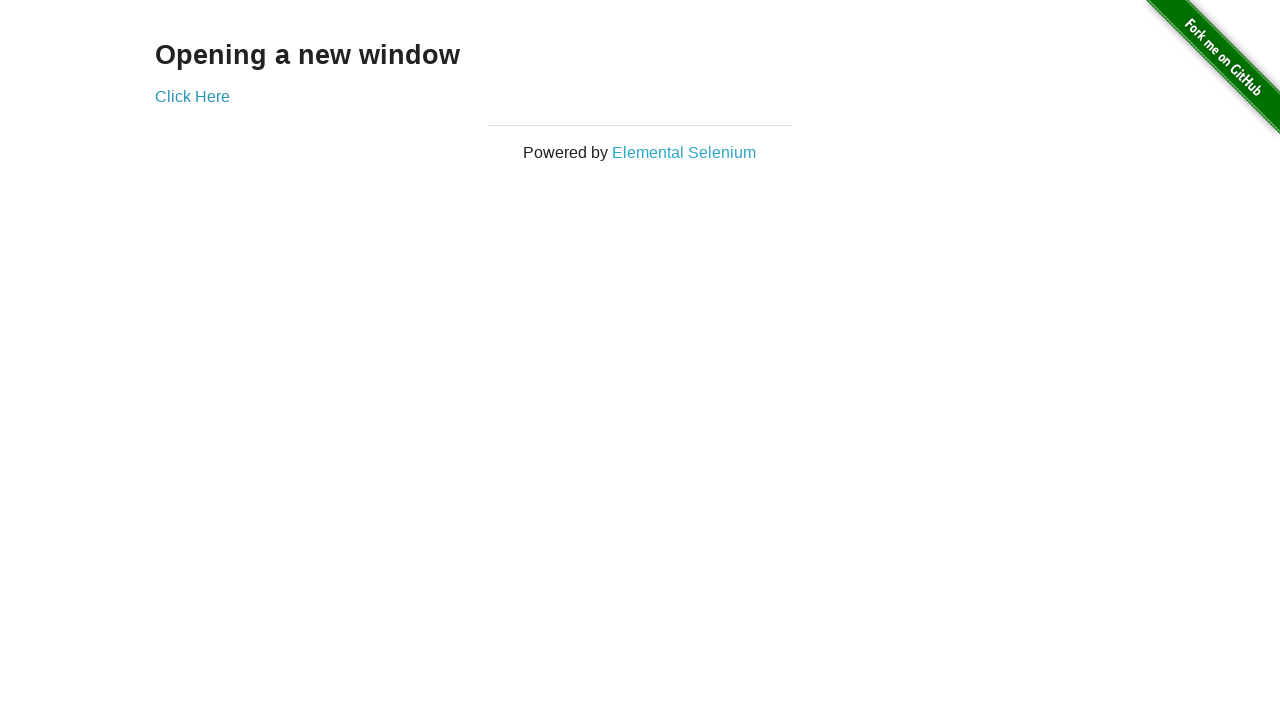

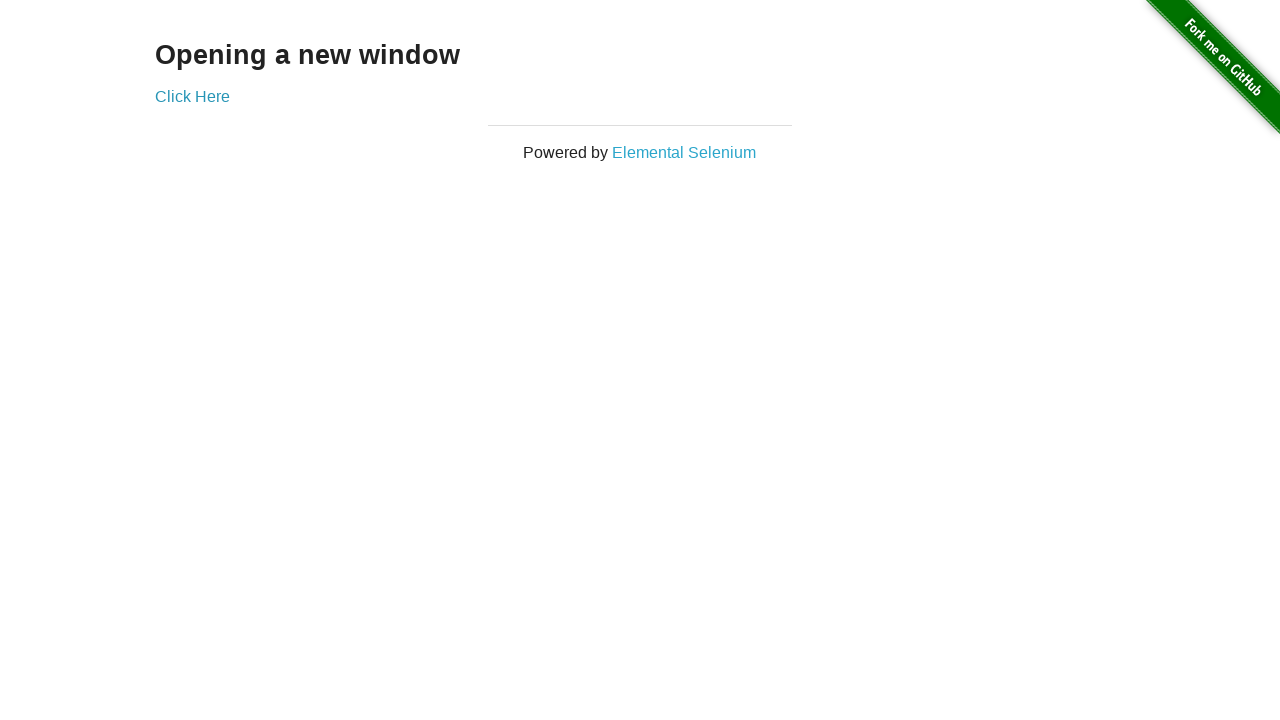